Demonstrates mouse release action by performing click-and-hold, moving to target, then releasing the mouse

Starting URL: https://crossbrowsertesting.github.io/drag-and-drop

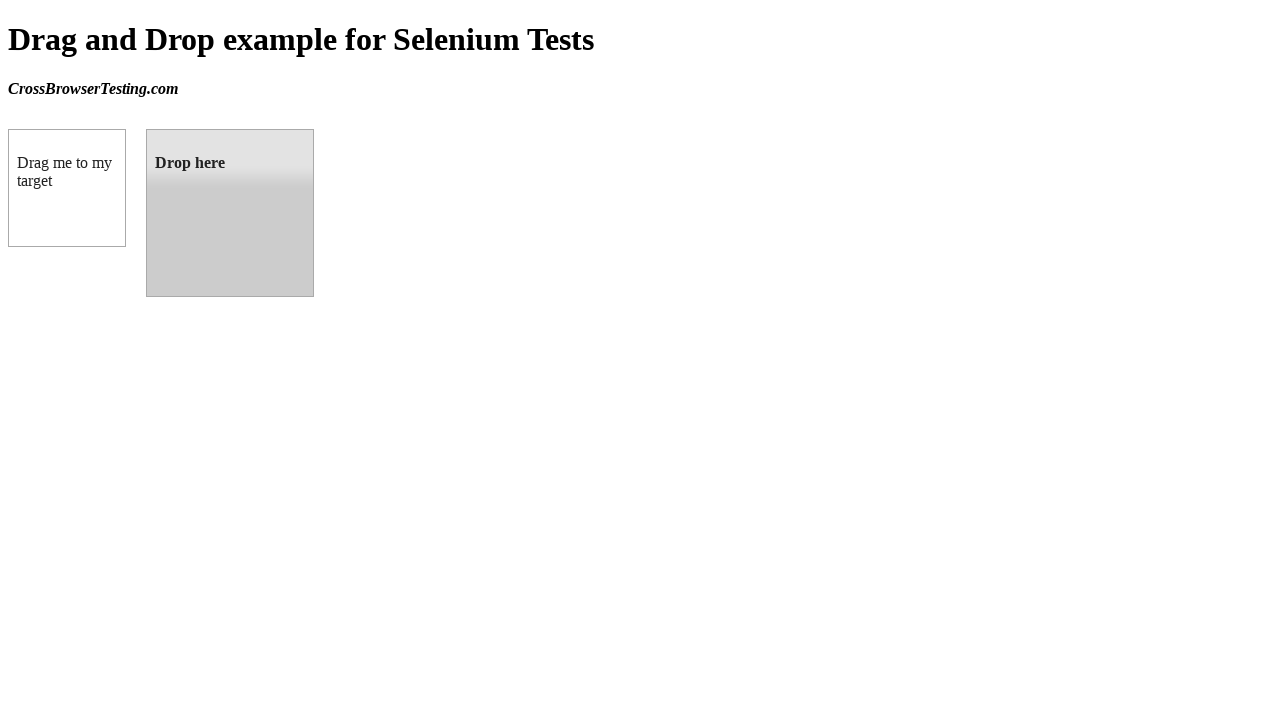

Located draggable source element
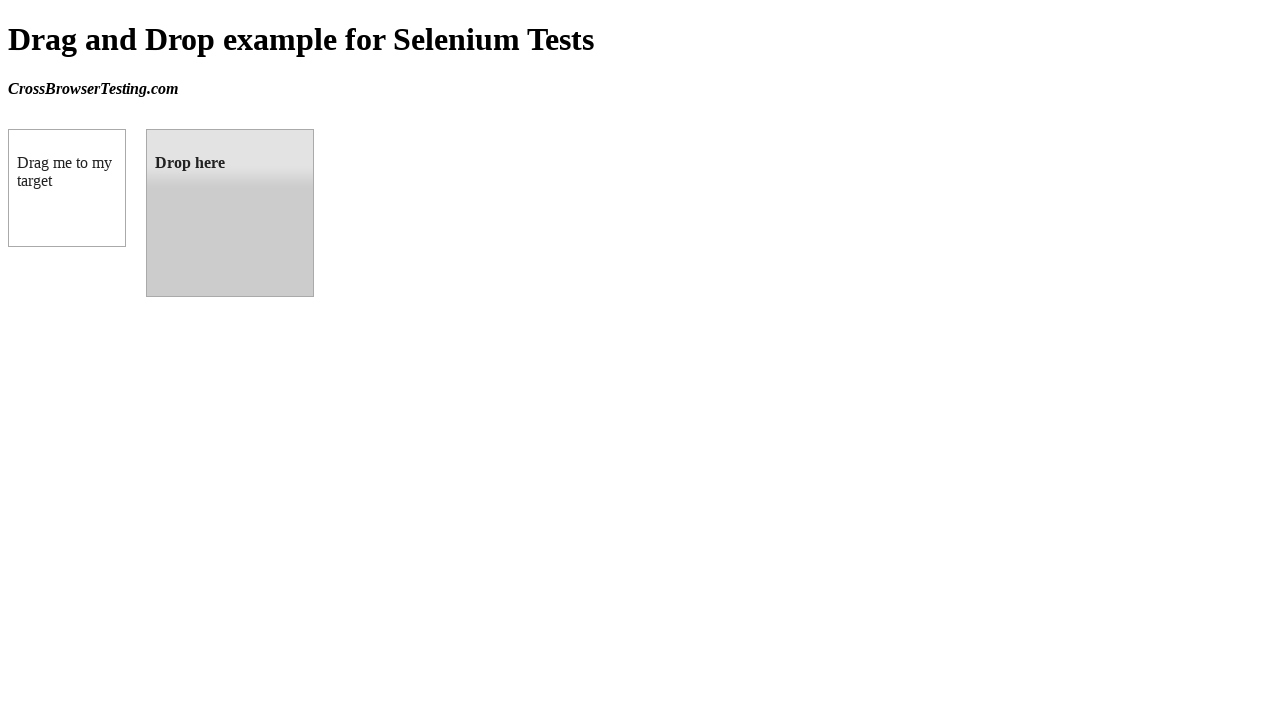

Located droppable target element
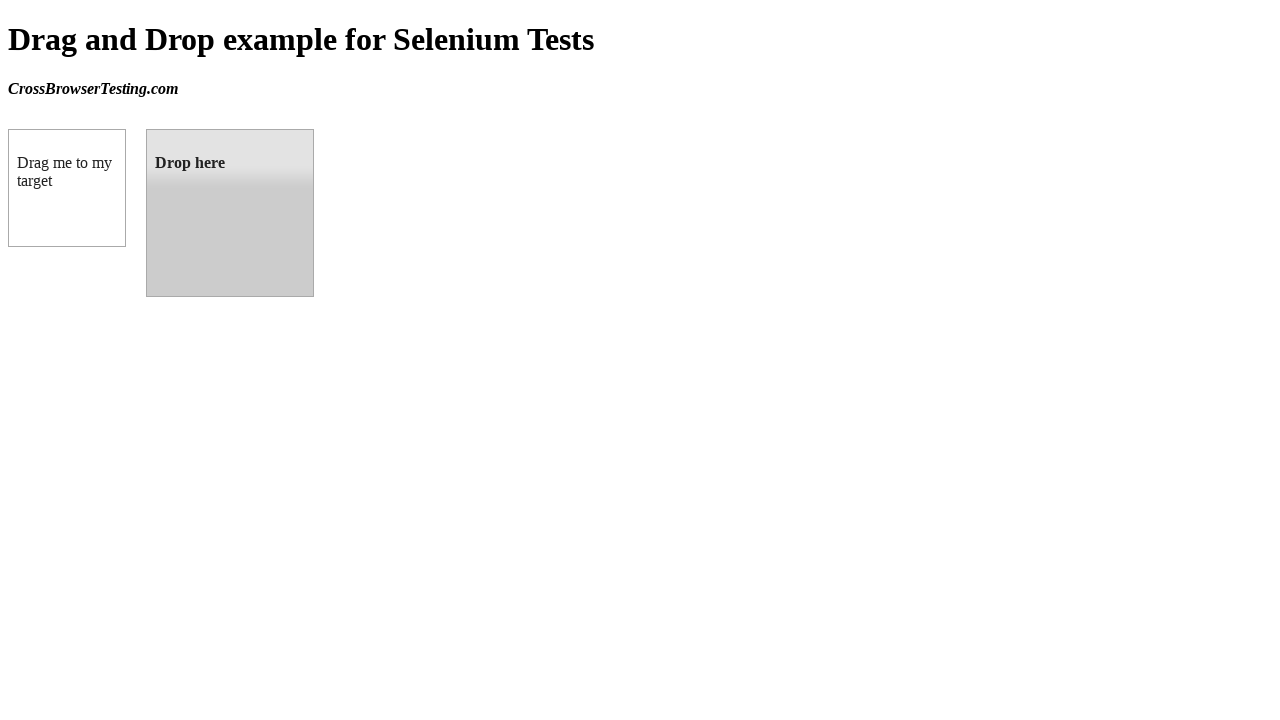

Retrieved bounding box of source element
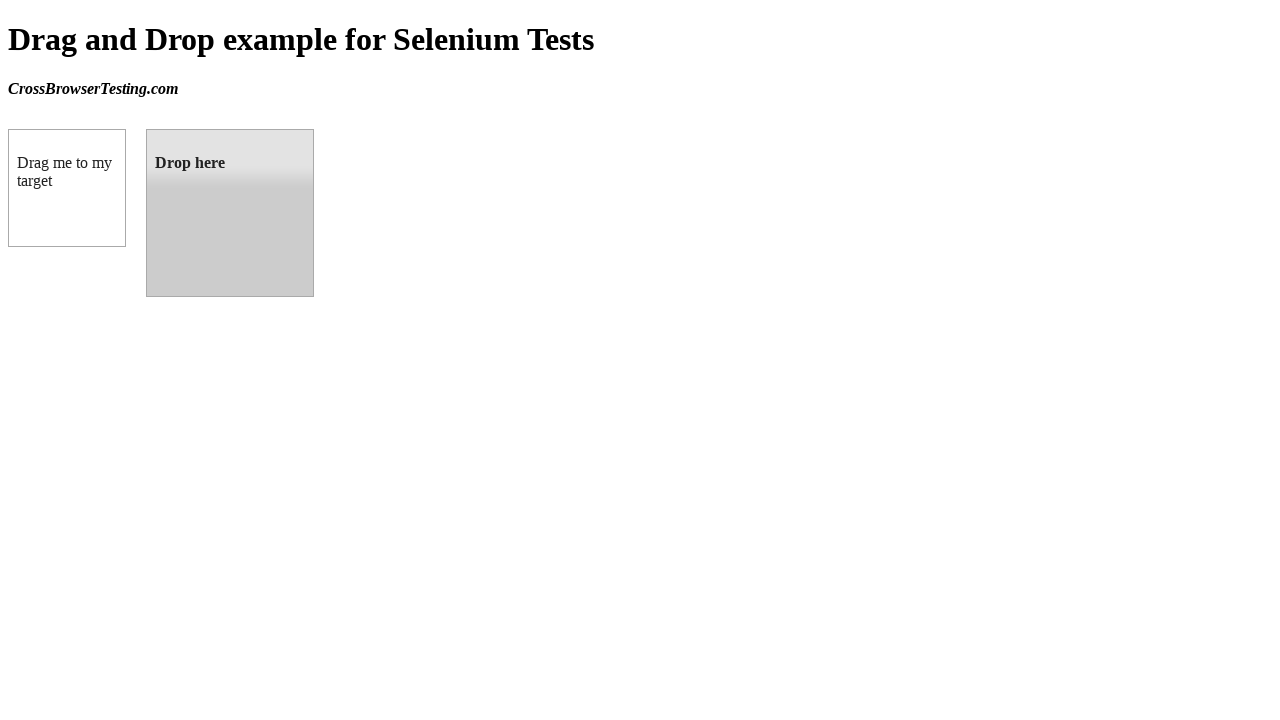

Retrieved bounding box of target element
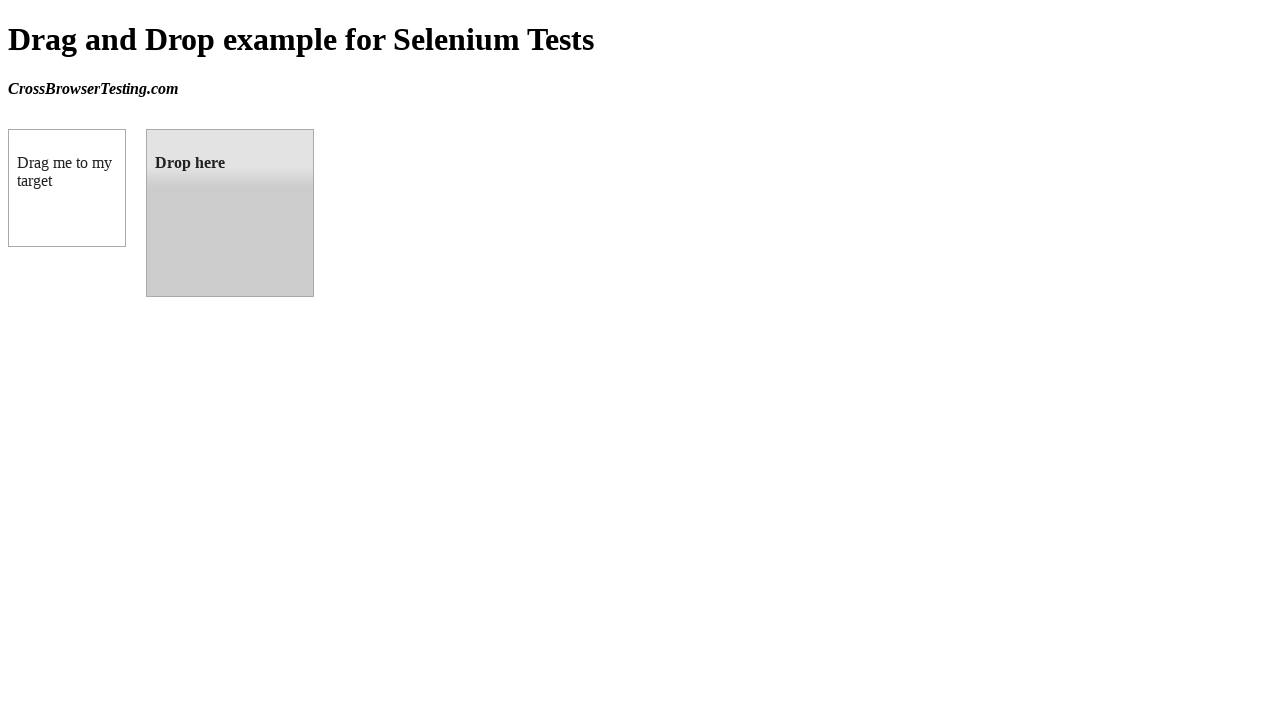

Moved mouse to center of source element at (67, 188)
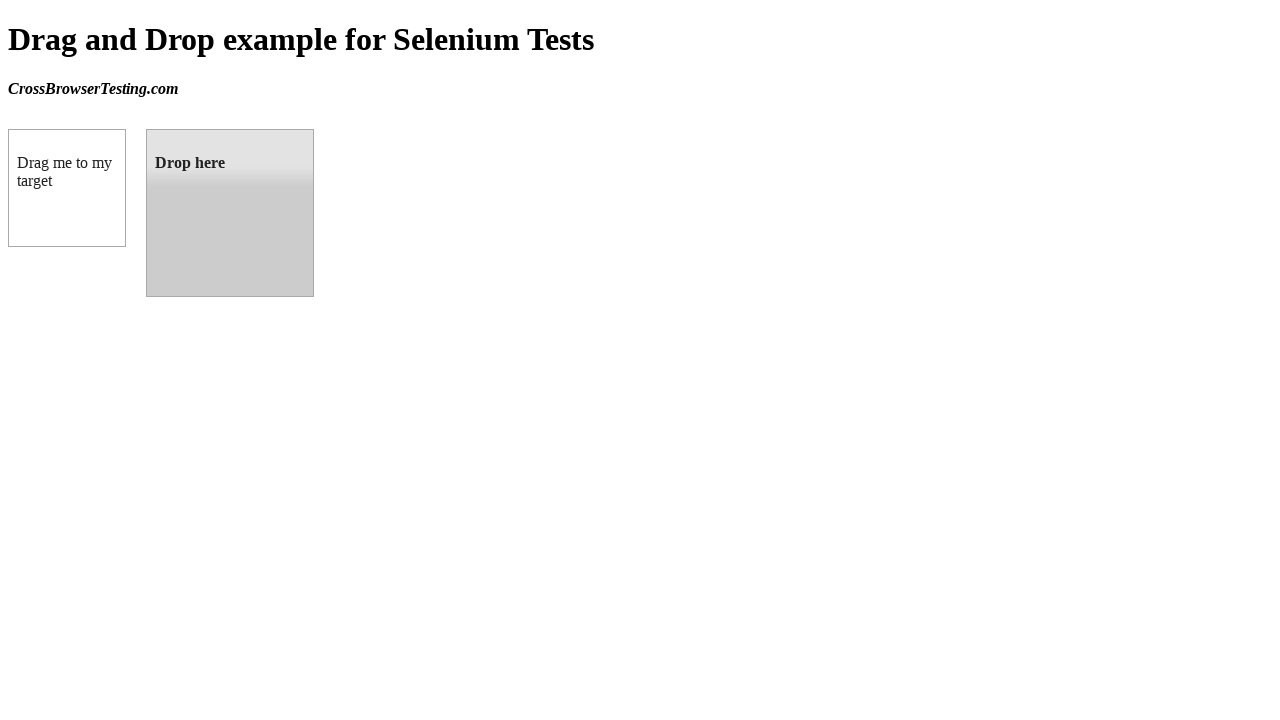

Pressed mouse button down to start drag at (67, 188)
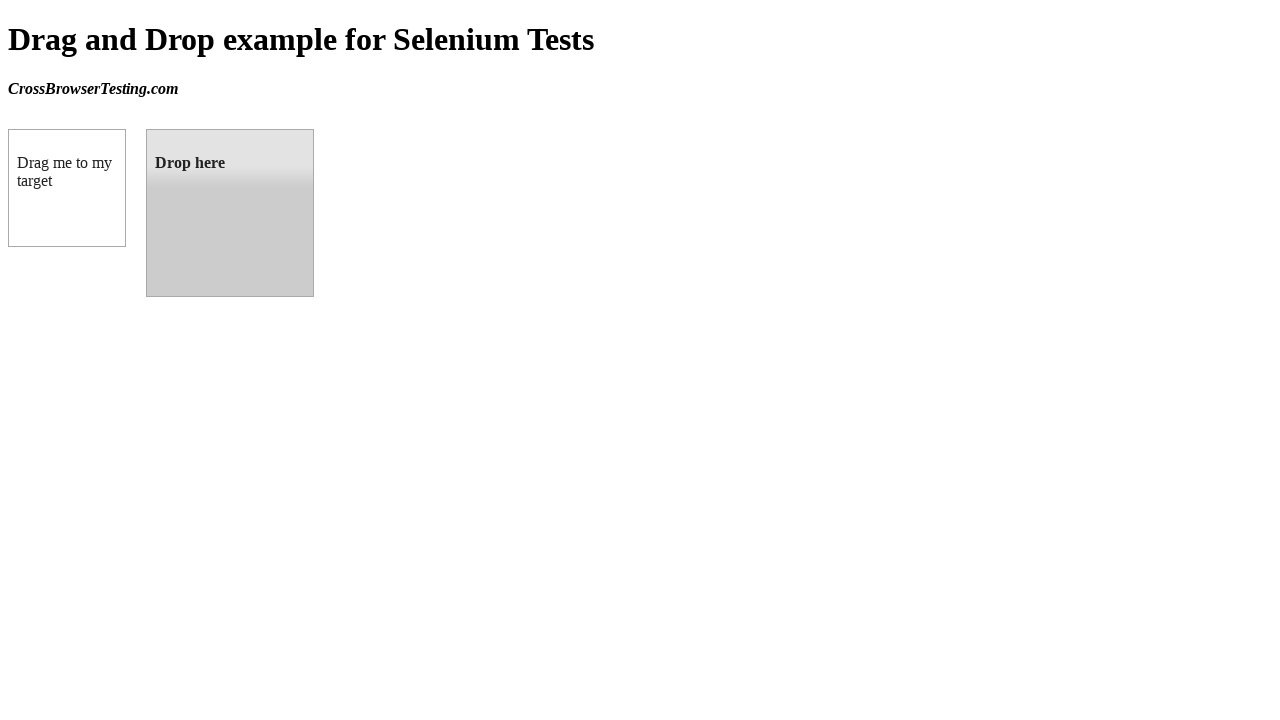

Moved mouse to center of target element while holding button at (230, 213)
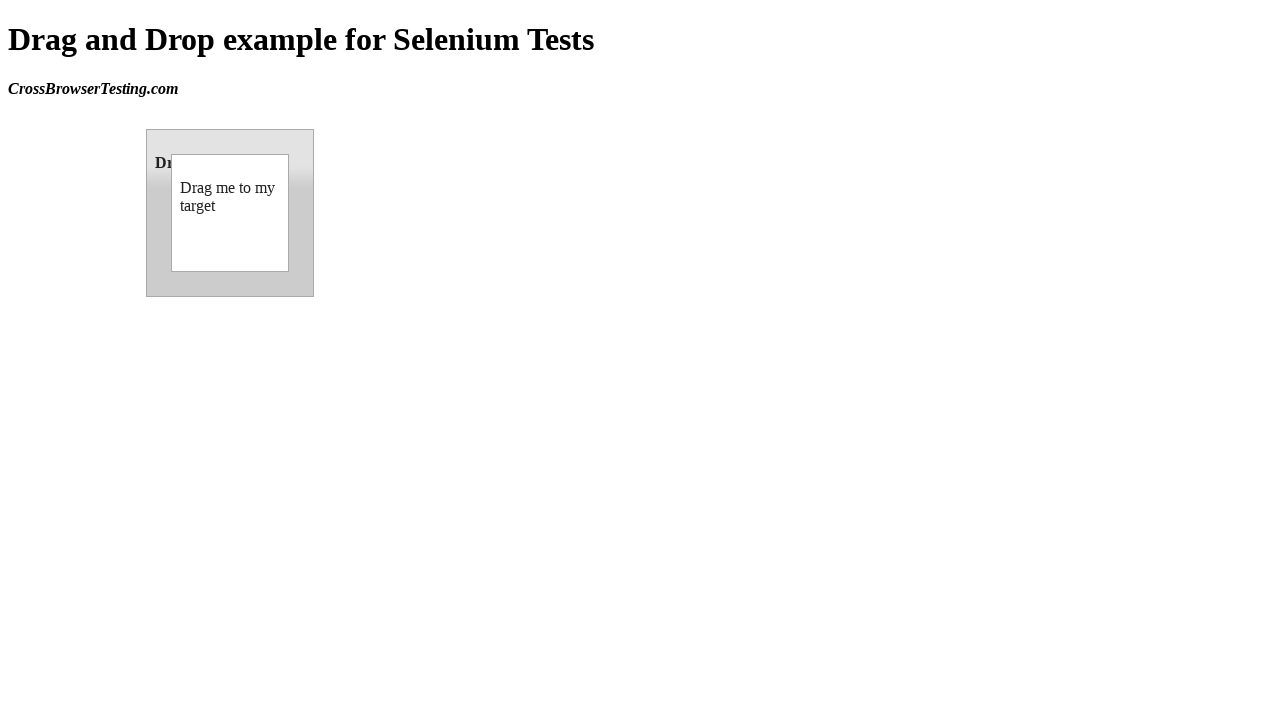

Released mouse button to complete drag-and-drop action at (230, 213)
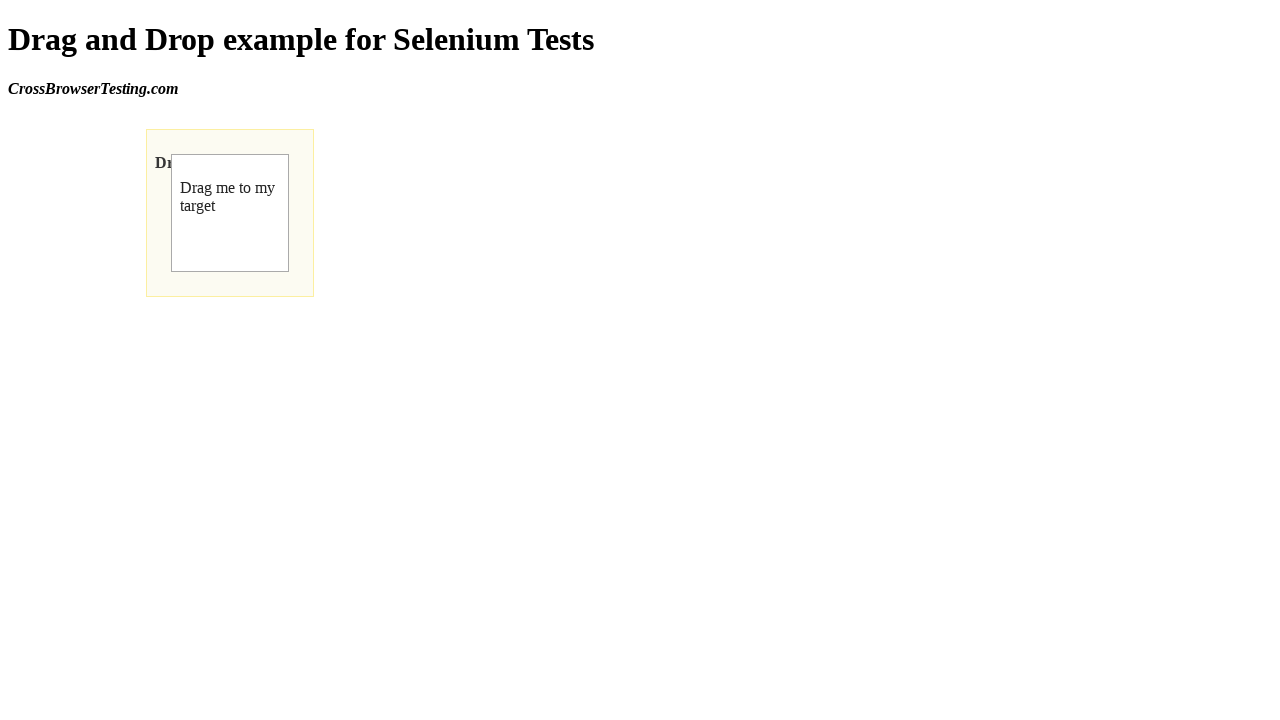

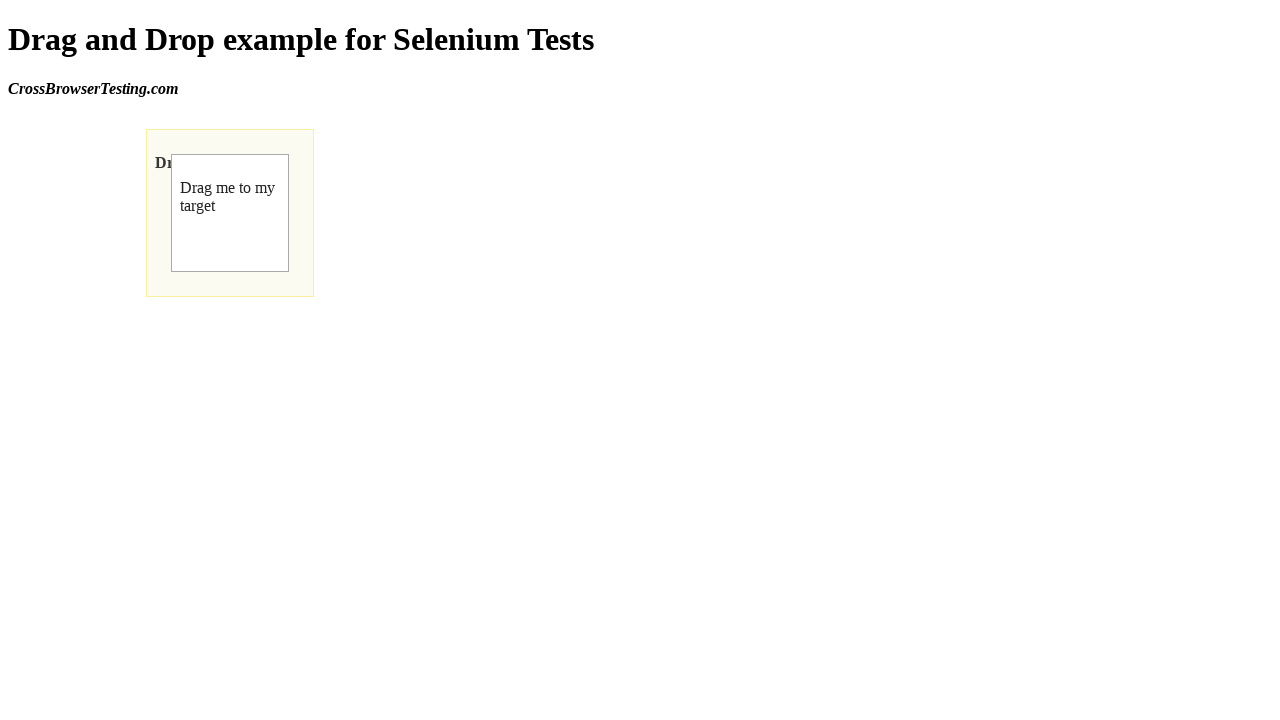